Tests checkbox functionality by checking three checkboxes using different Playwright methods (locator+click, check, locator+check), then unchecking them using corresponding uncheck methods.

Starting URL: https://demoqa.com/automation-practice-form

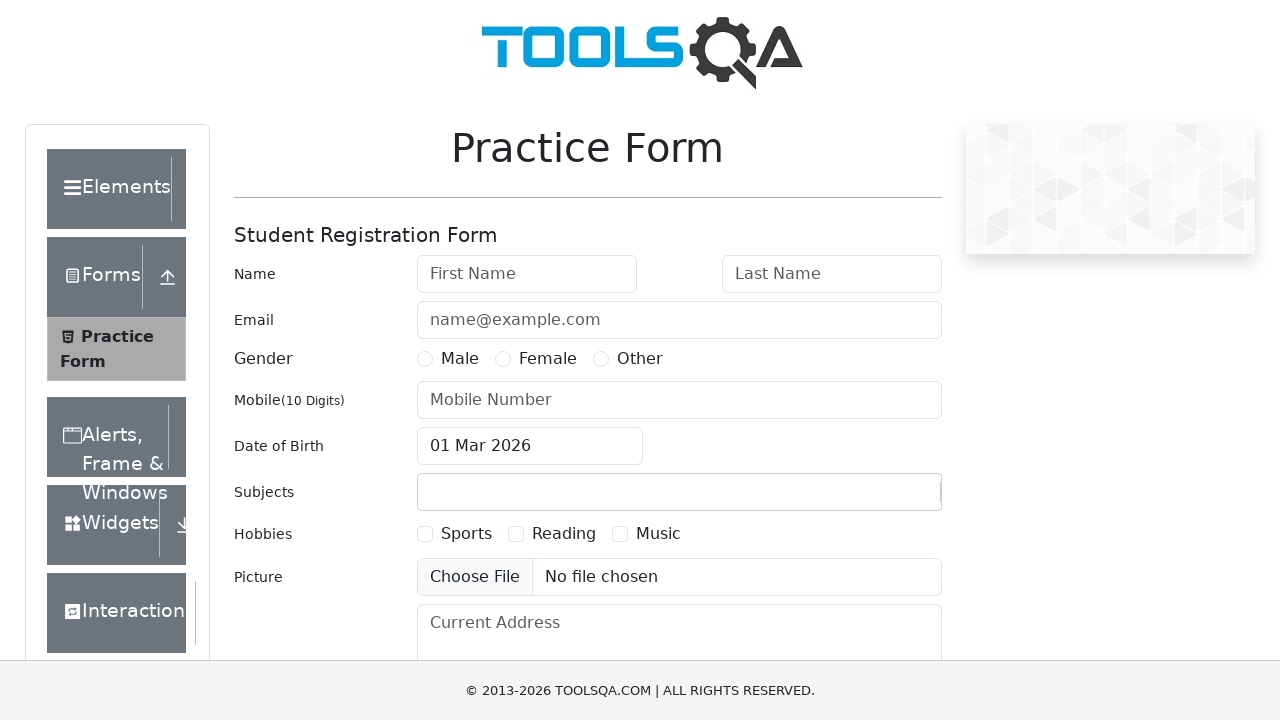

Checked 'Sports' checkbox using locator() + click() at (466, 534) on text=Sports
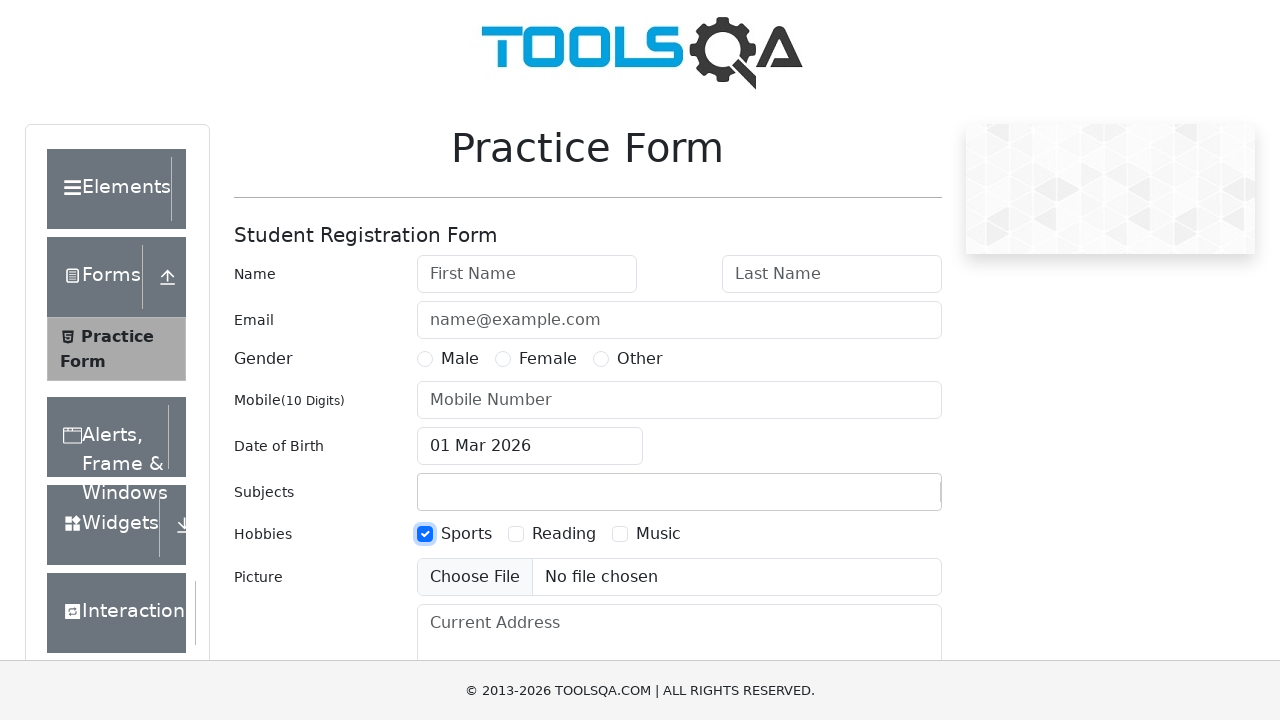

Checked 'Reading' checkbox using check() method at (564, 534) on text=Reading
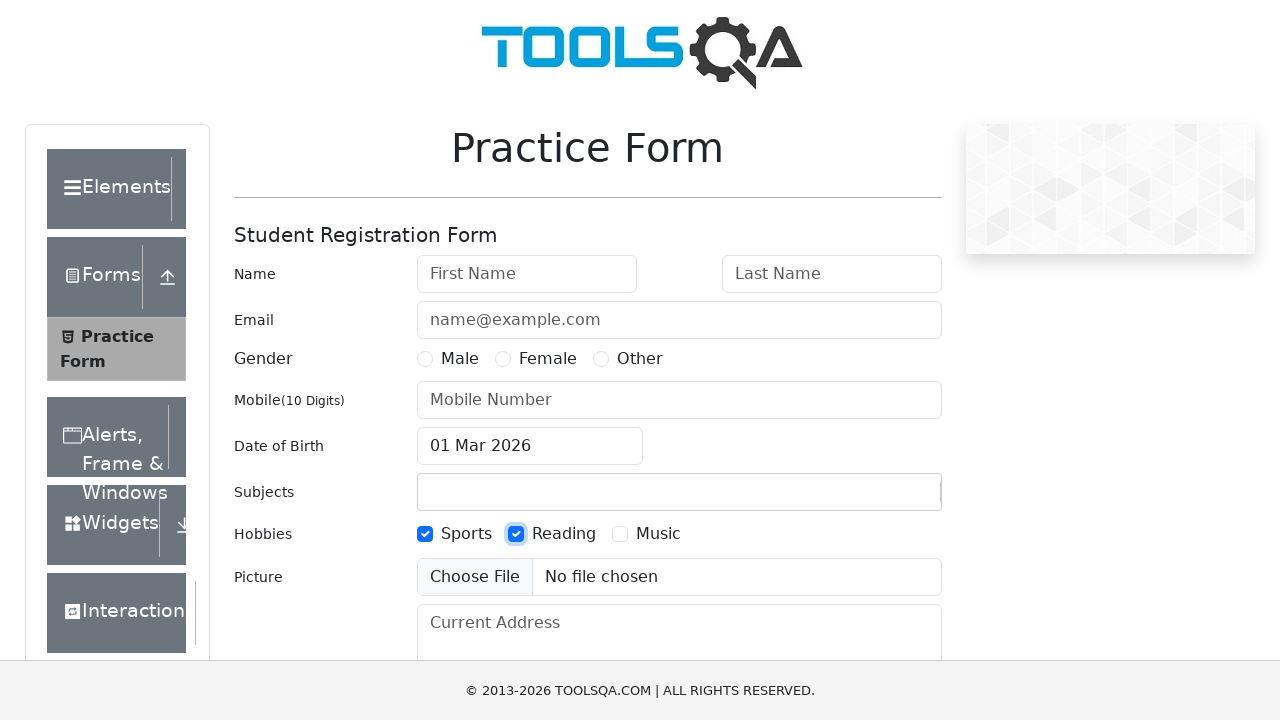

Checked 'Music' checkbox using locator() + check() at (658, 534) on text=Music
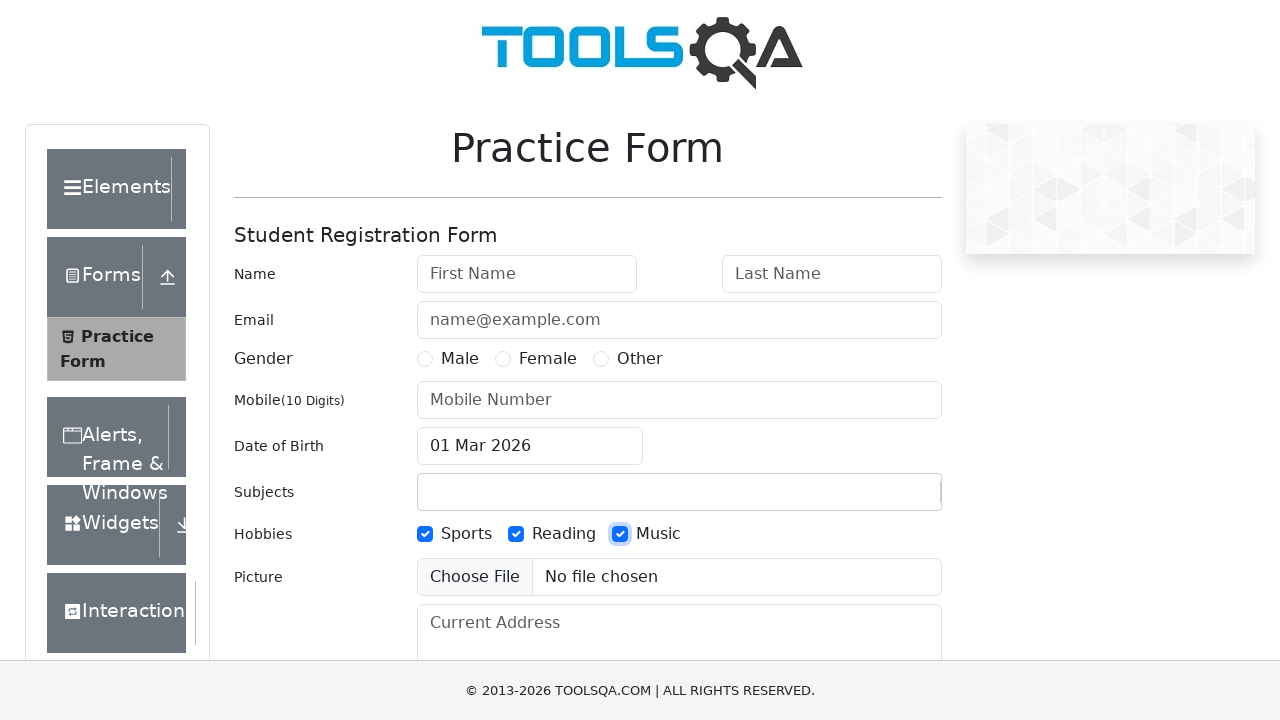

Waited 1 second to observe checked state
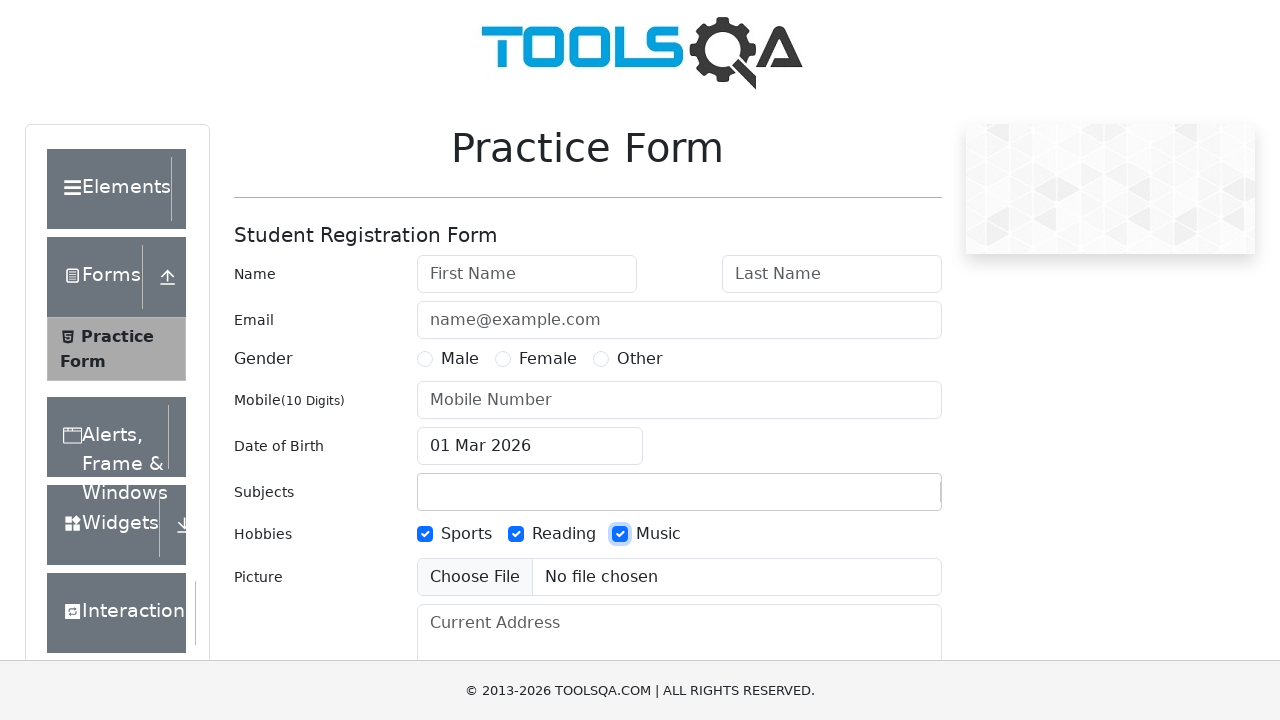

Unchecked 'Sports' checkbox using locator() + click() at (466, 534) on text=Sports
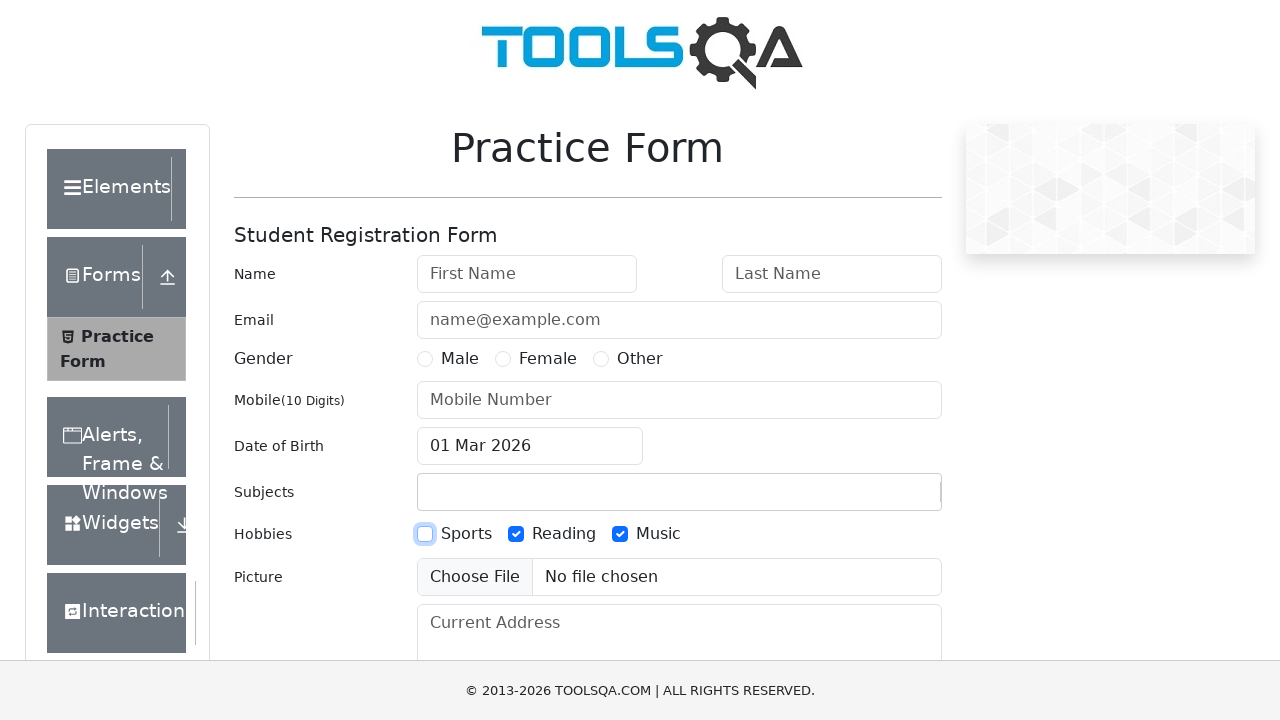

Unchecked 'Reading' checkbox using uncheck() method at (564, 534) on text=Reading
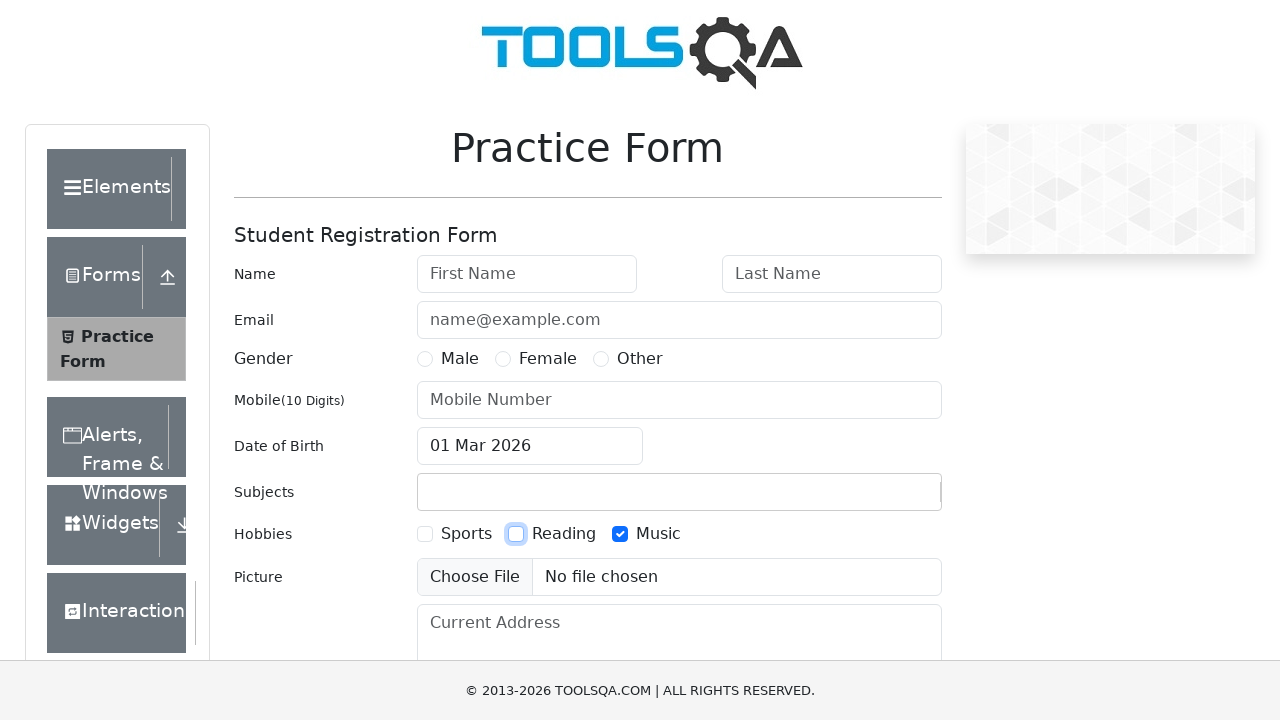

Unchecked 'Music' checkbox using locator() + uncheck() at (658, 534) on text=Music
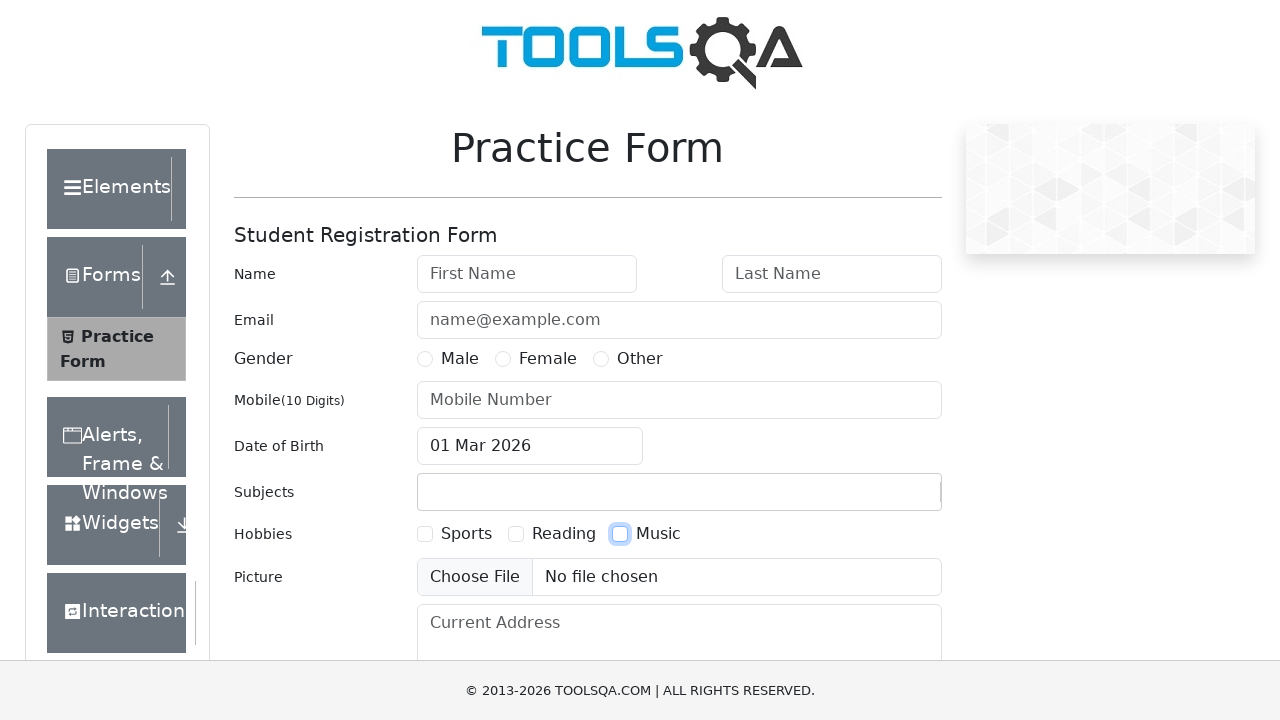

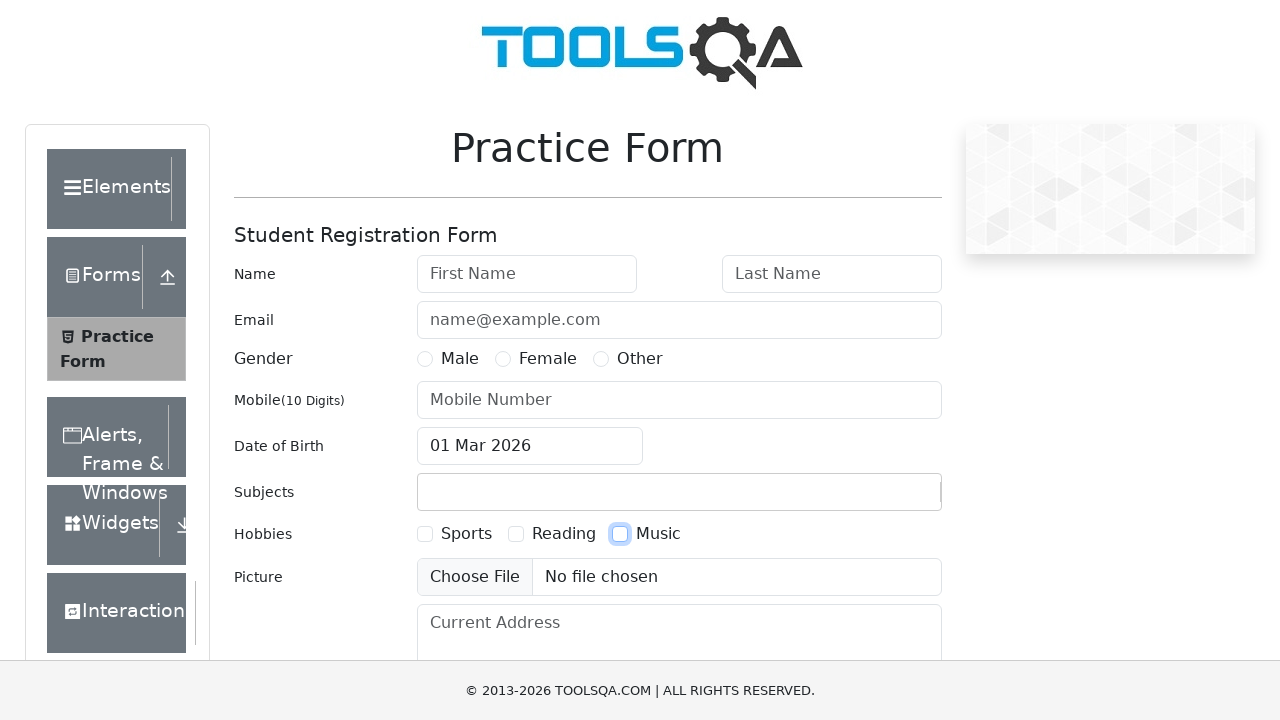